Tests a page containing broken images by navigating to it and verifying that image elements are present on the page

Starting URL: https://practice.expandtesting.com/broken-images

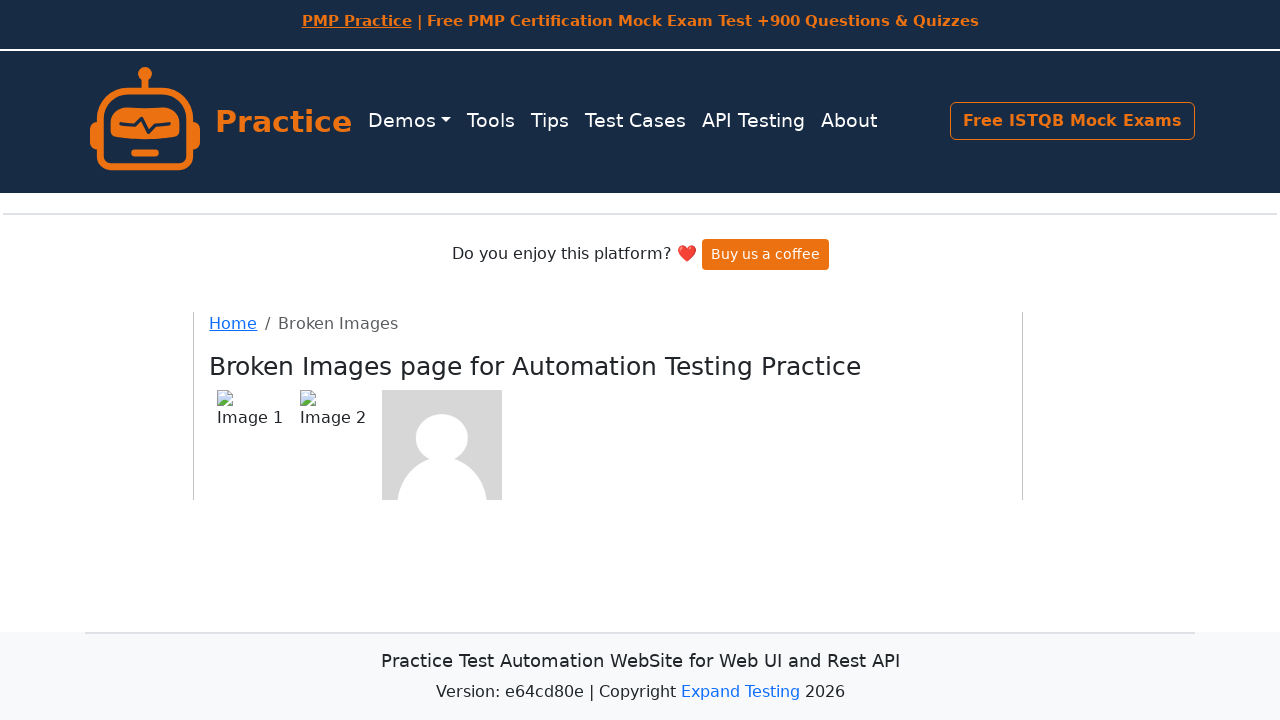

Navigated to broken images test page
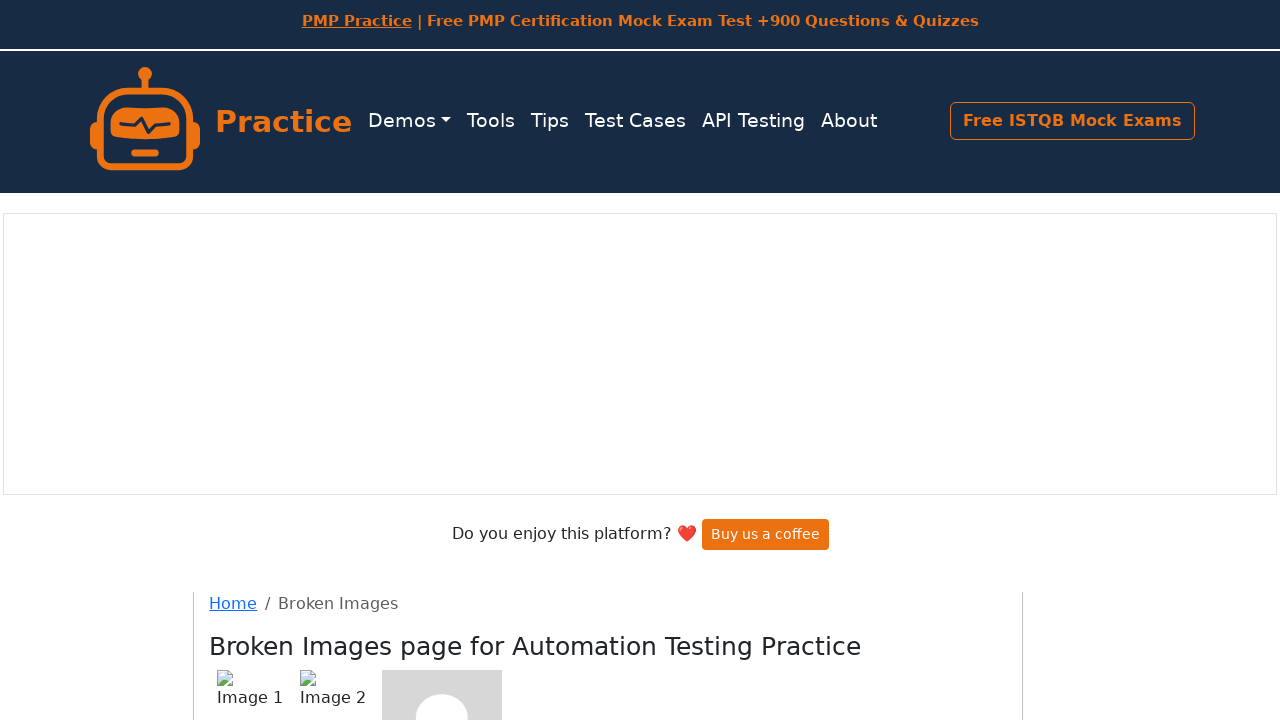

Image elements loaded on the page
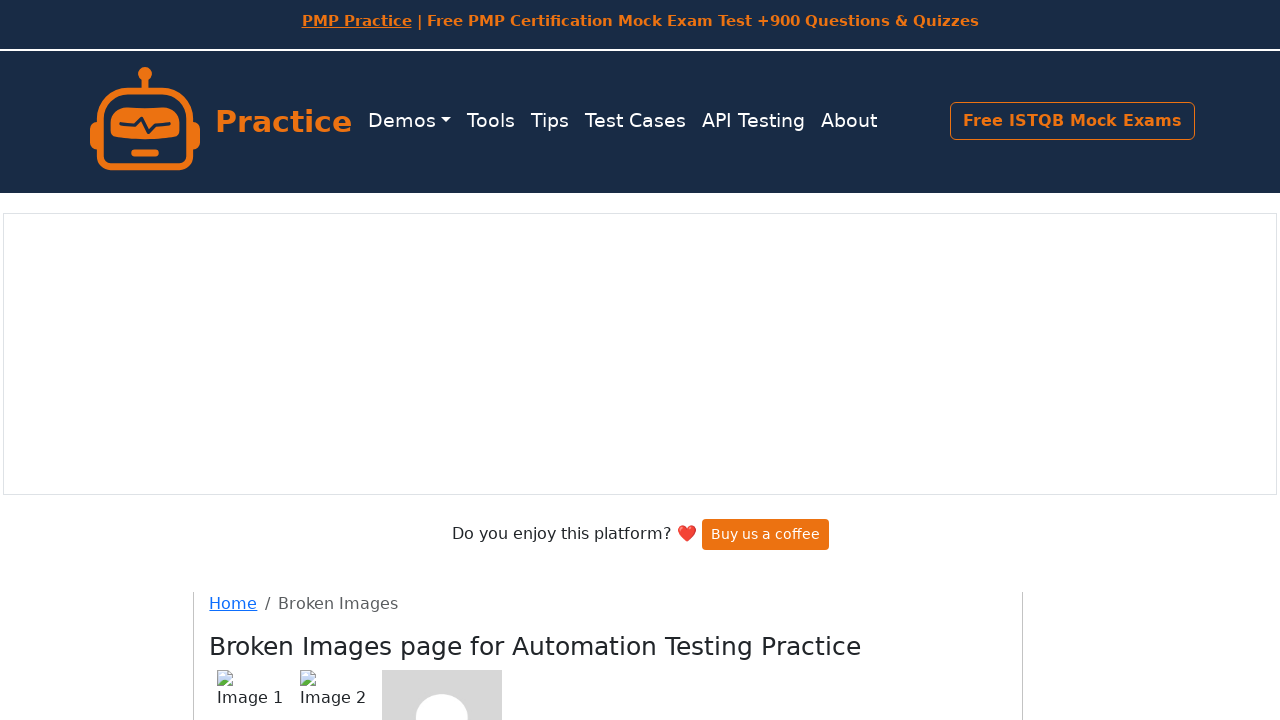

Retrieved all image elements from the page - found 4 images
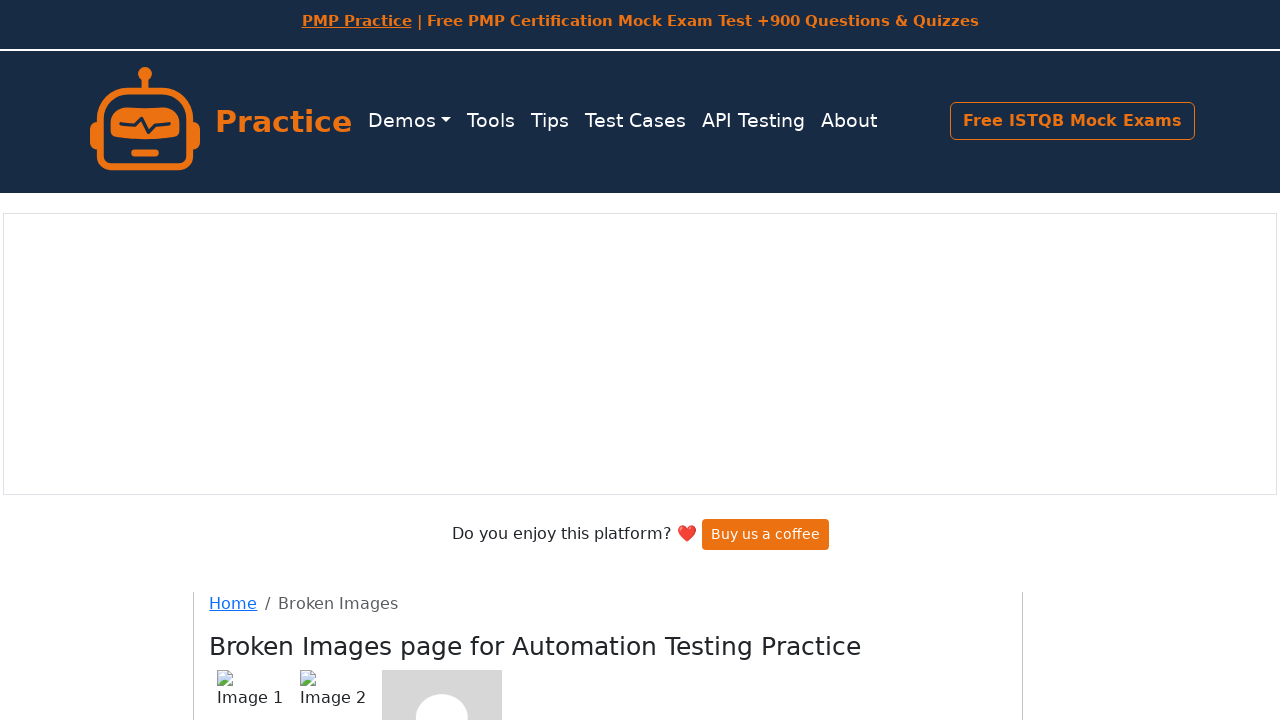

Verified that image elements are present on the page
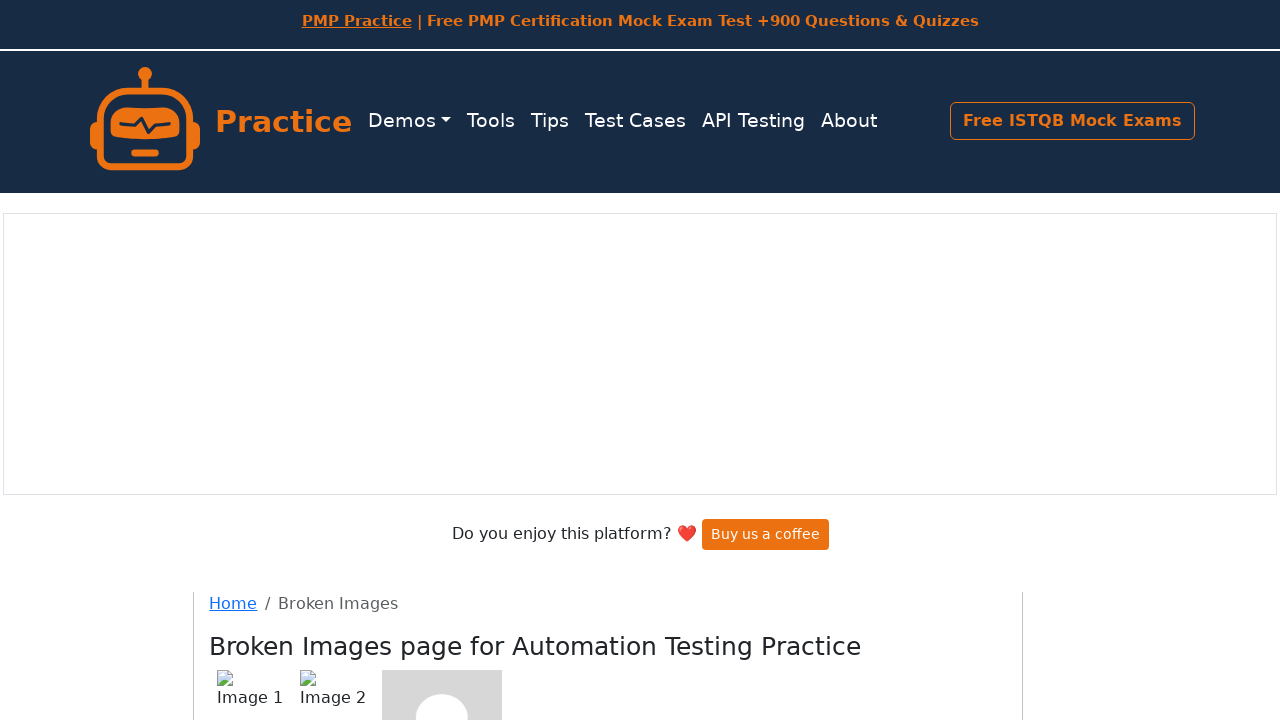

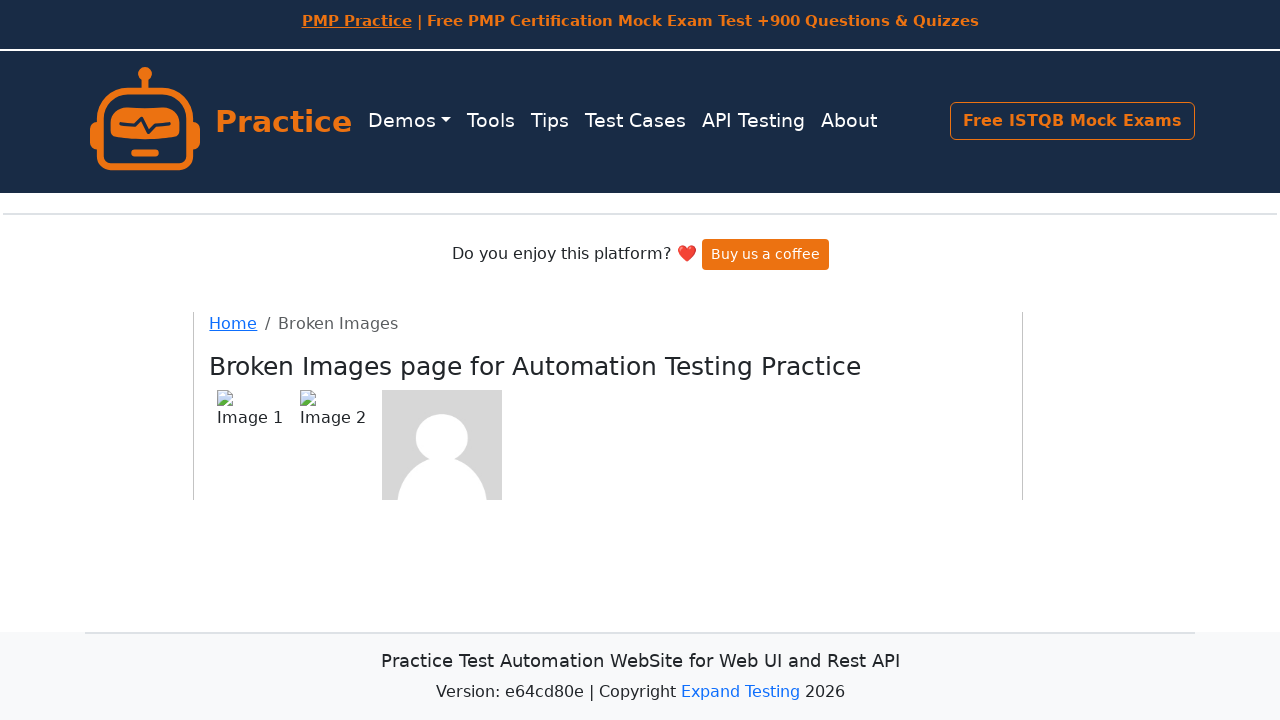